Tests pagination navigation by clicking next and previous buttons and verifying the active page changes accordingly

Starting URL: https://bonigarcia.dev/selenium-webdriver-java/navigation1.html

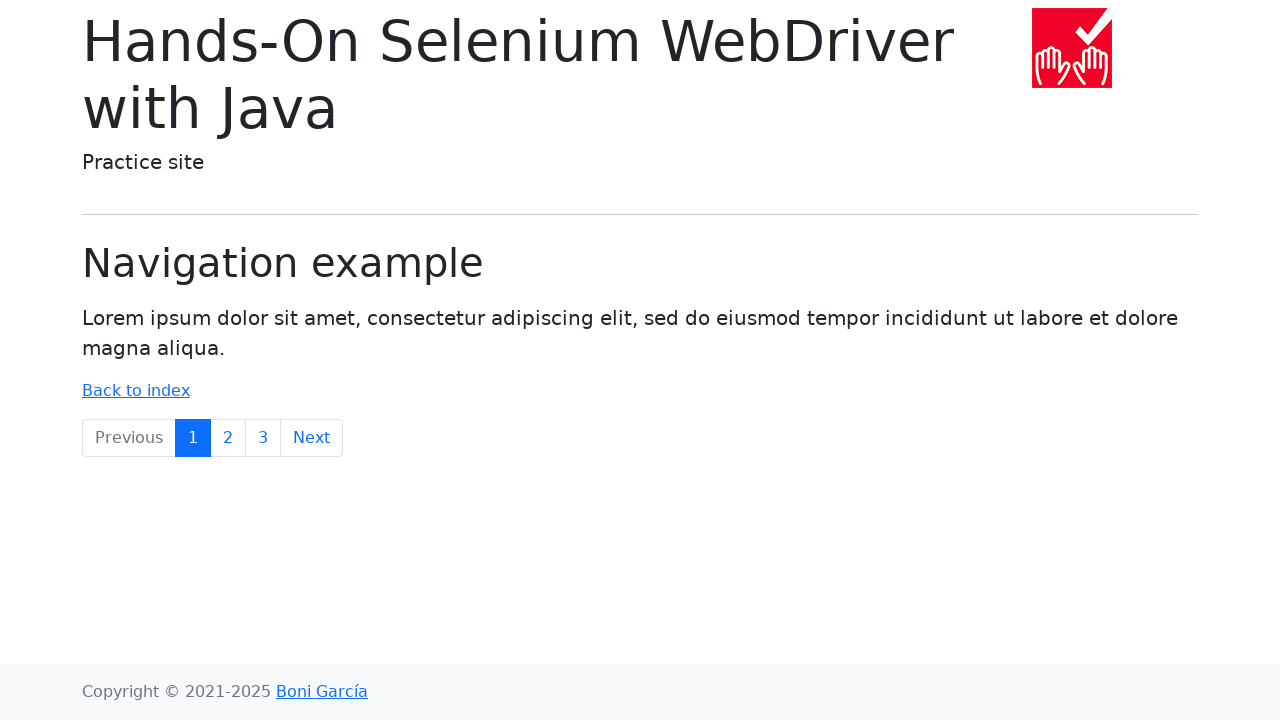

Retrieved current active page number before clicking next
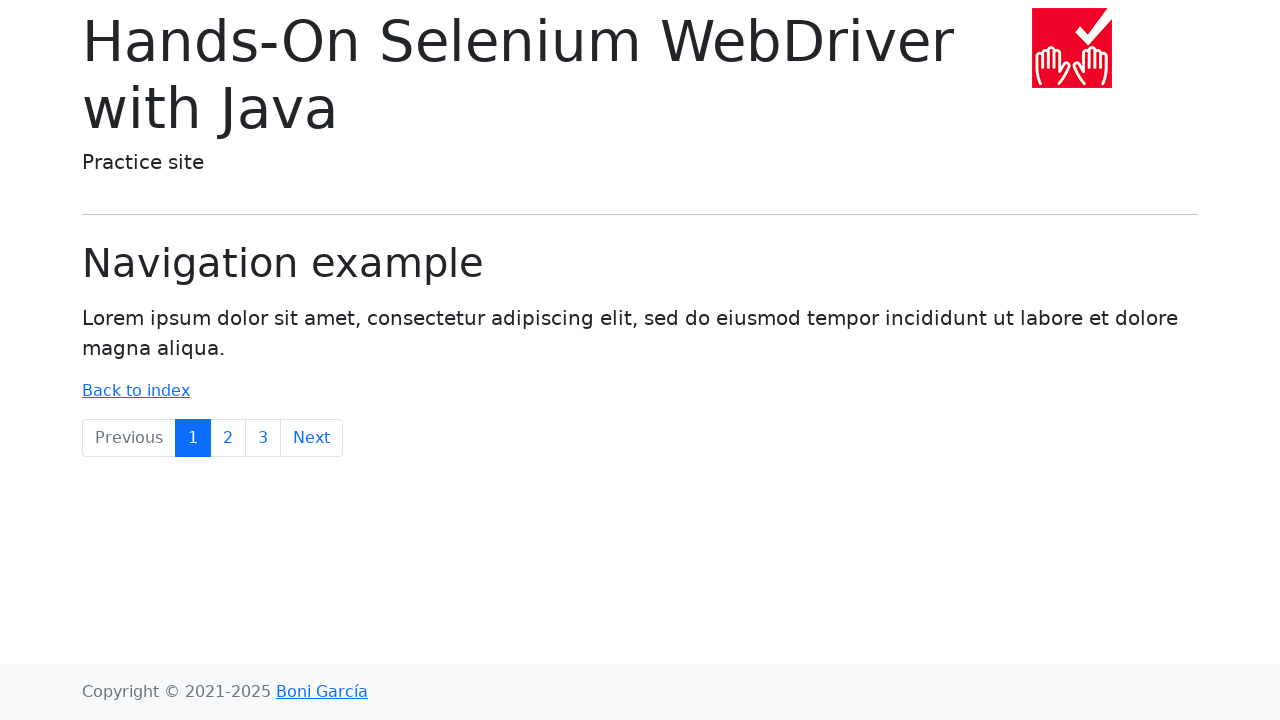

Clicked the Next pagination button at (312, 438) on a.page-link:has-text('Next')
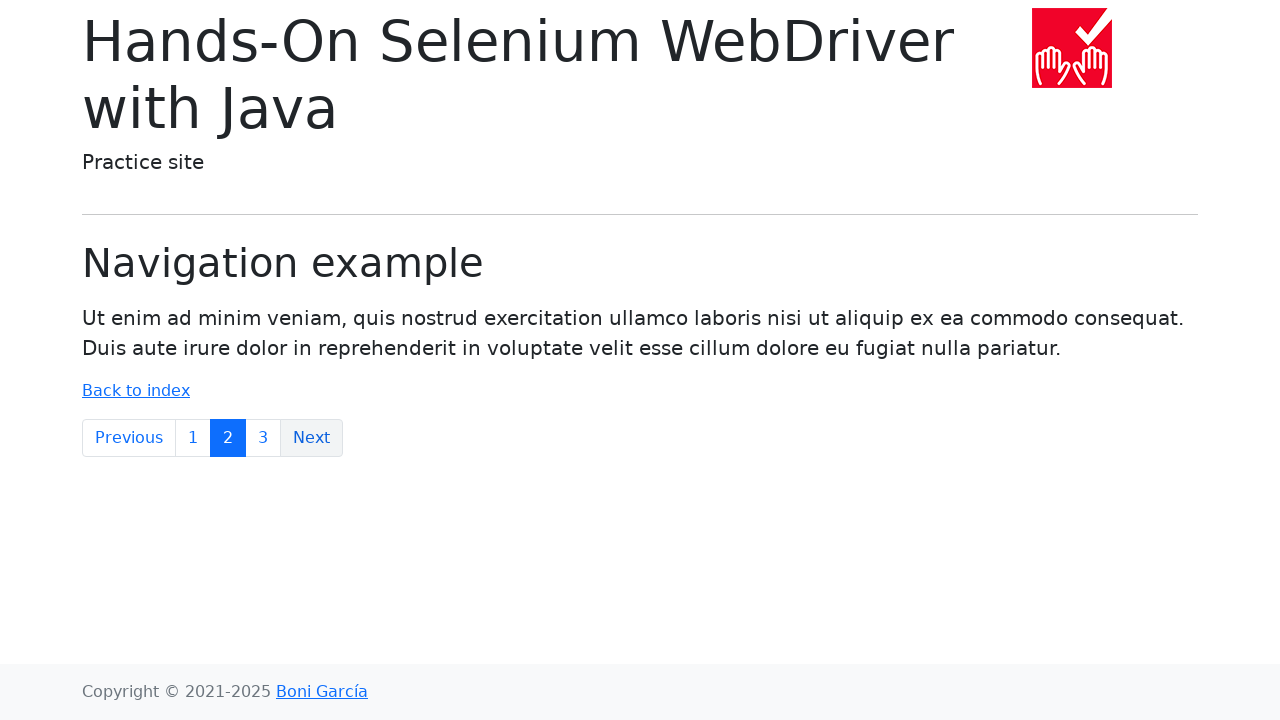

Waited for page to load after clicking next
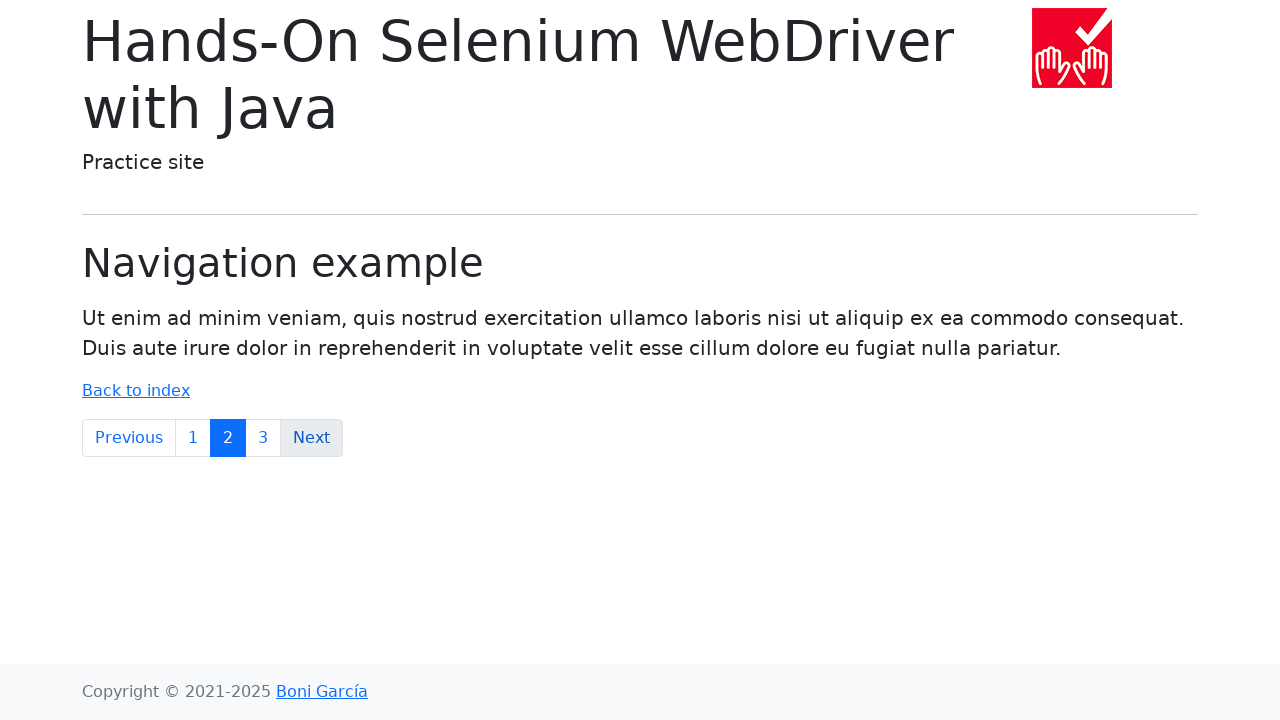

Retrieved active page number after clicking next
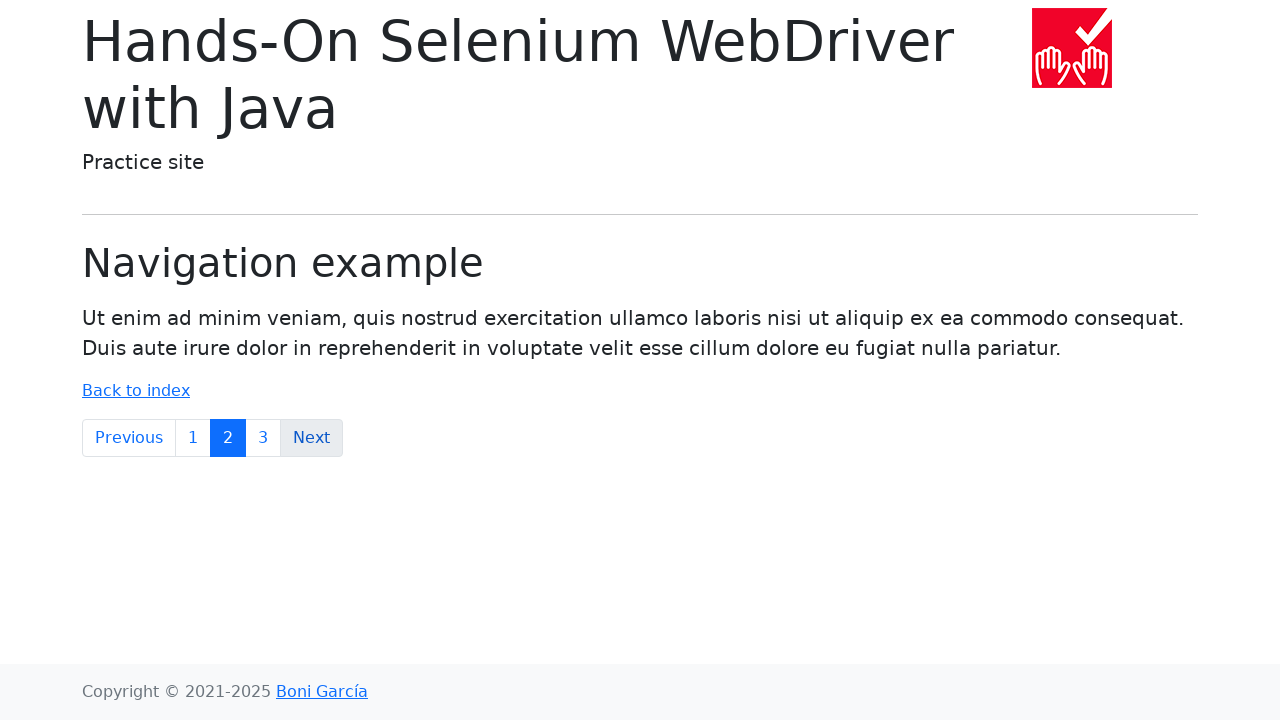

Verified page incremented from 1 to 2
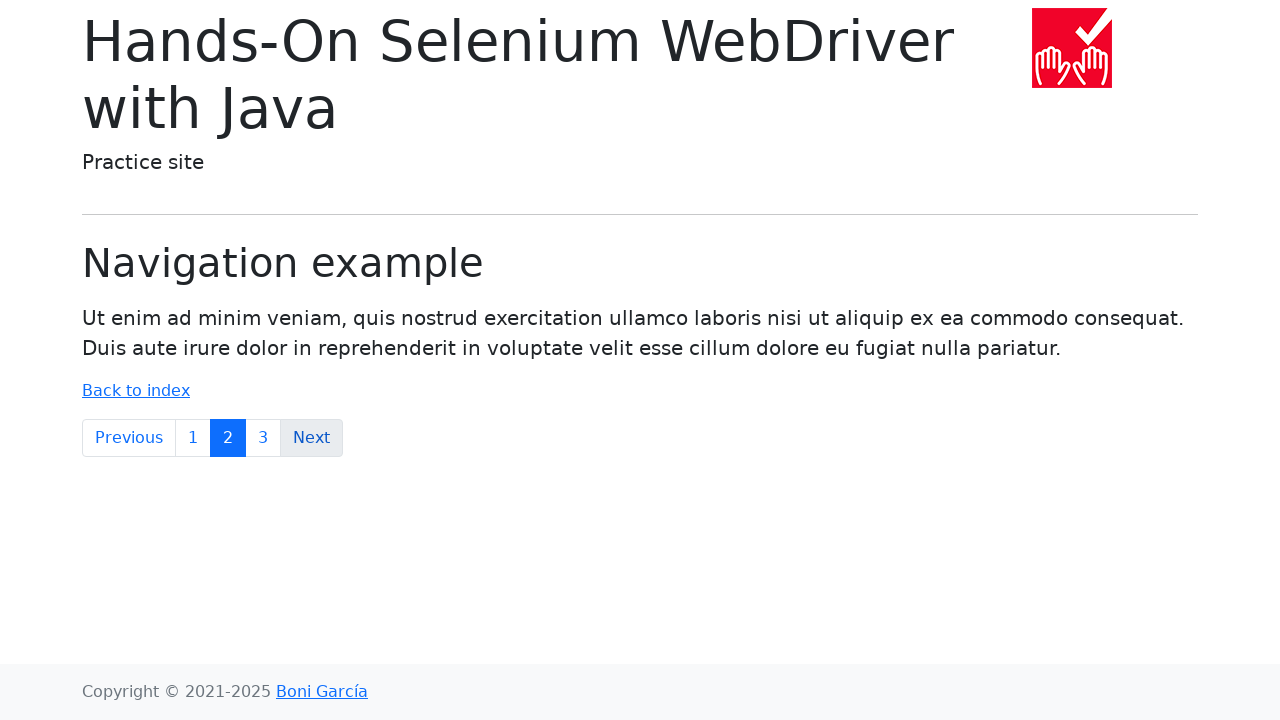

Retrieved current active page number before clicking previous
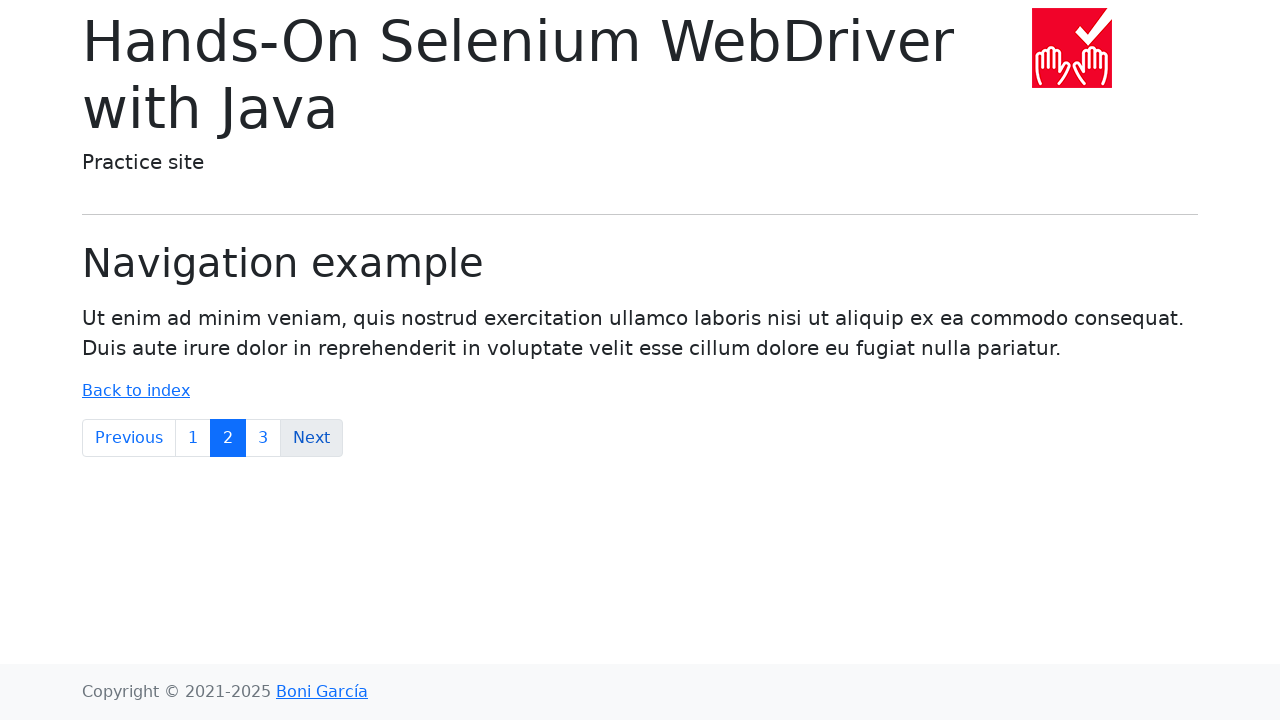

Clicked the Previous pagination button at (129, 438) on a.page-link:has-text('Previous')
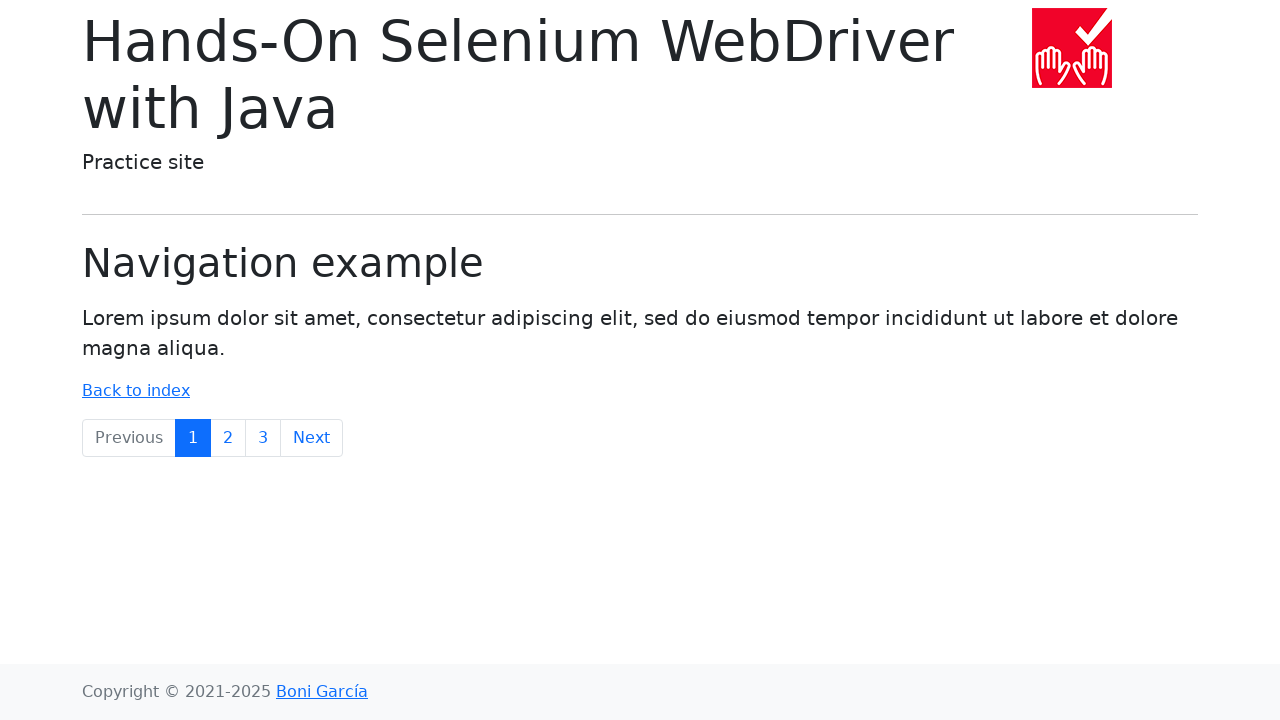

Waited for page to load after clicking previous
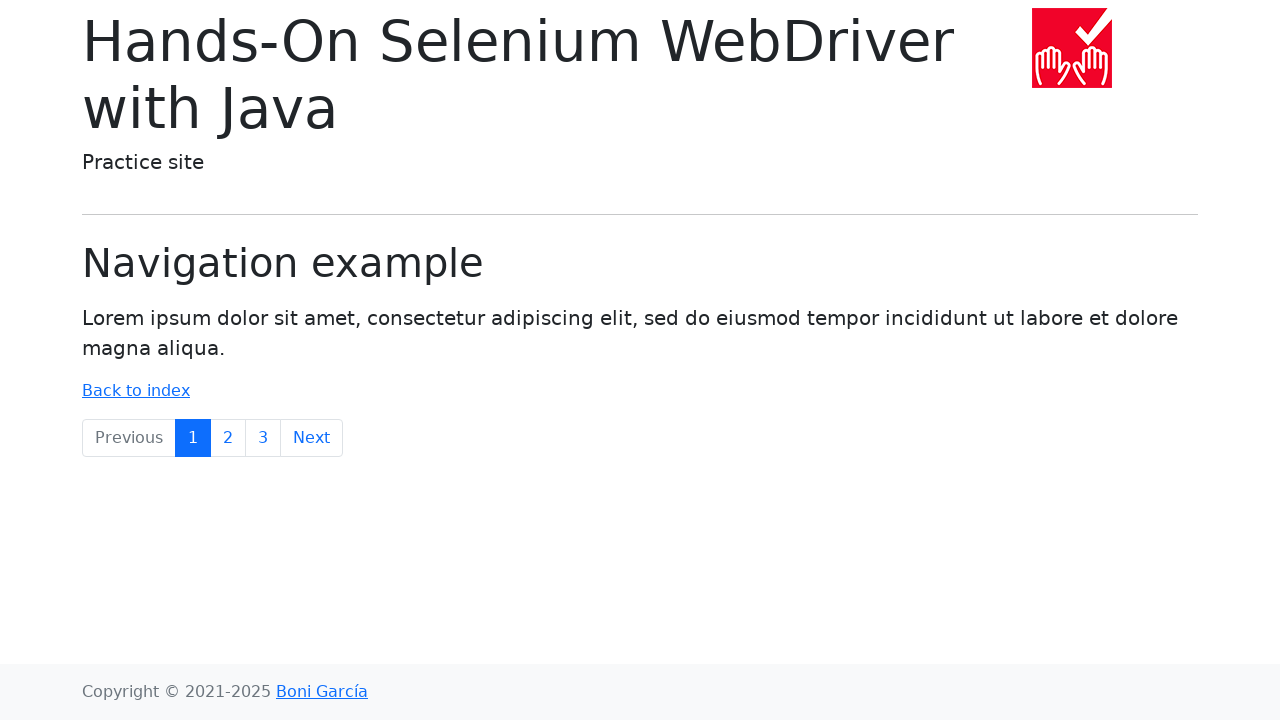

Retrieved active page number after clicking previous
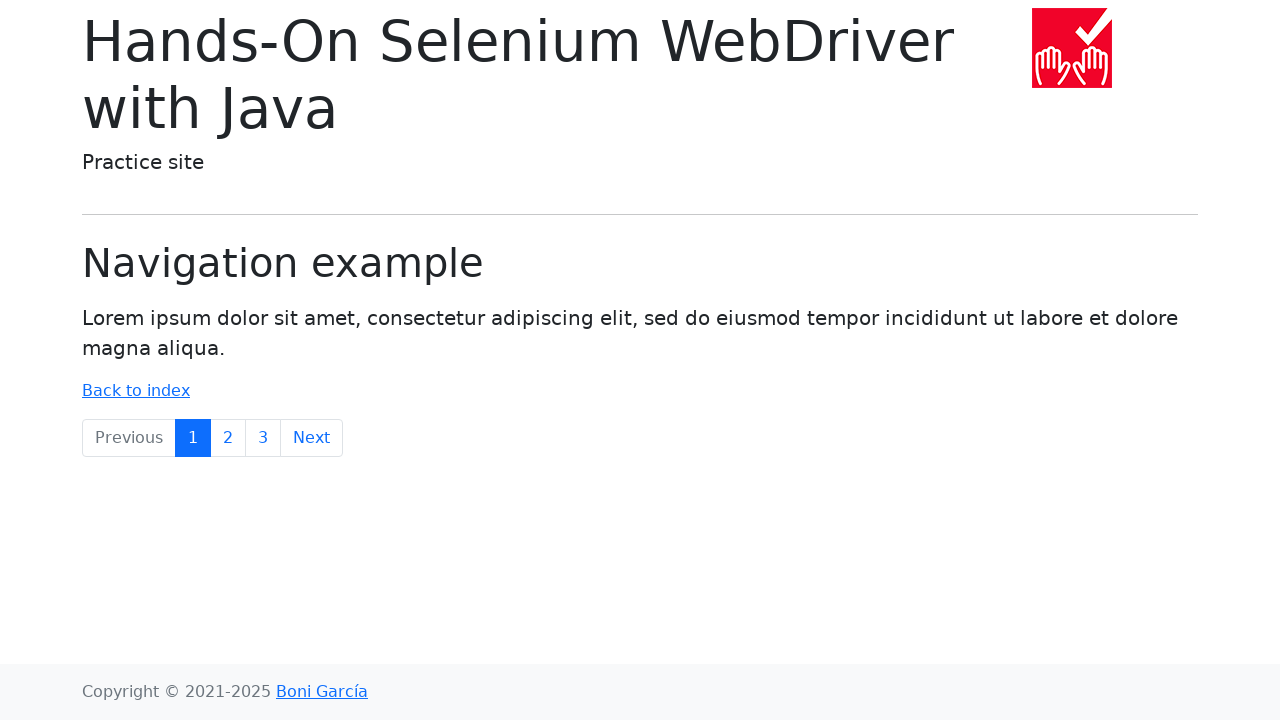

Verified page decremented from 2 to 1
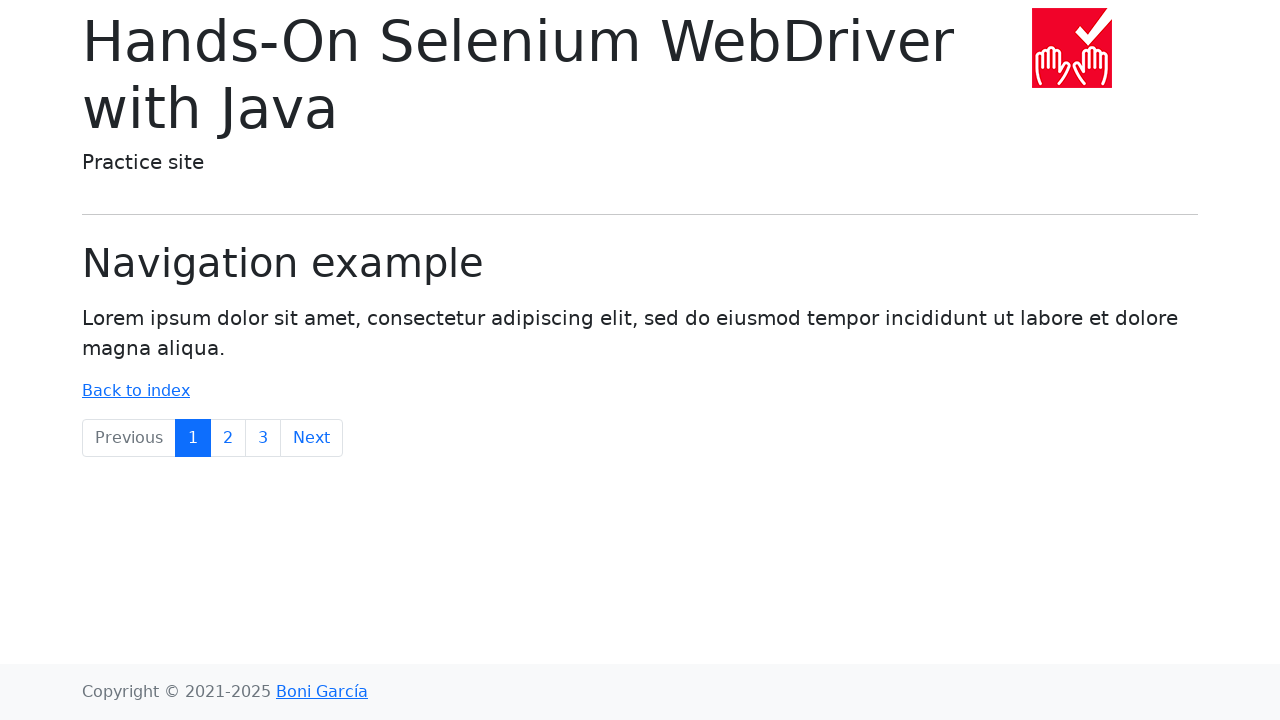

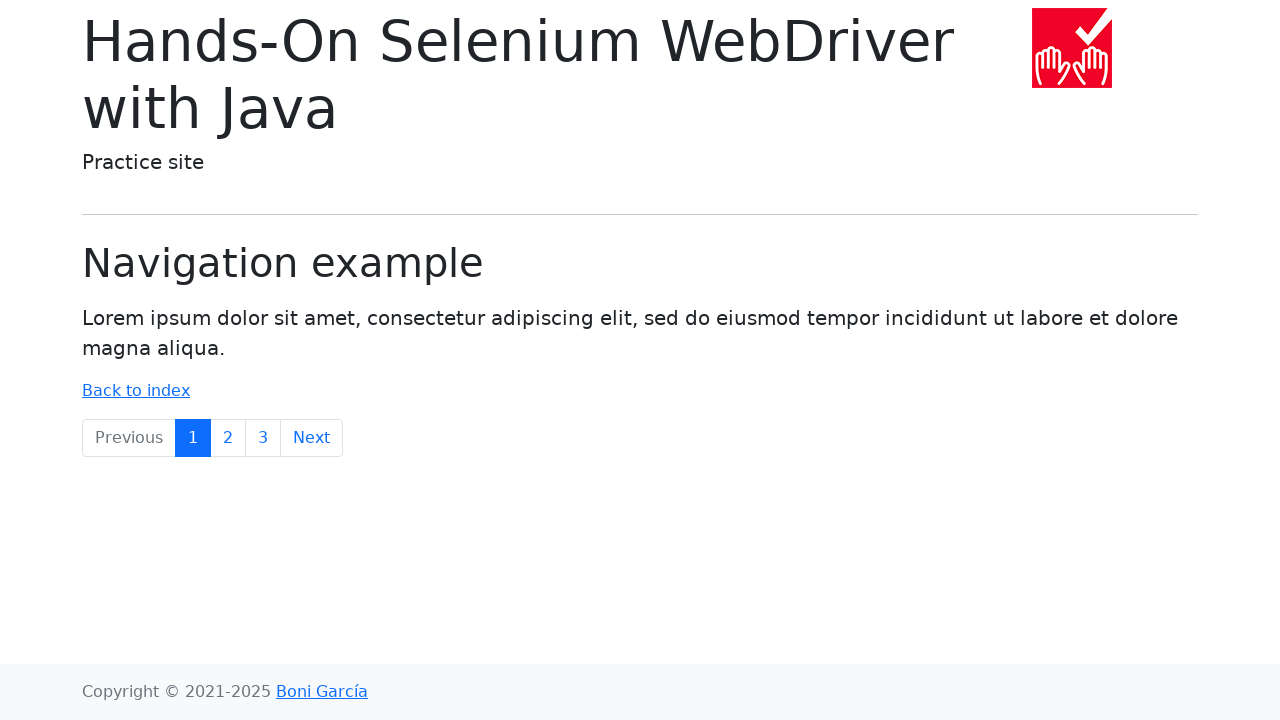